Tests that new todo items are appended to the bottom of the list by creating 3 items

Starting URL: https://demo.playwright.dev/todomvc

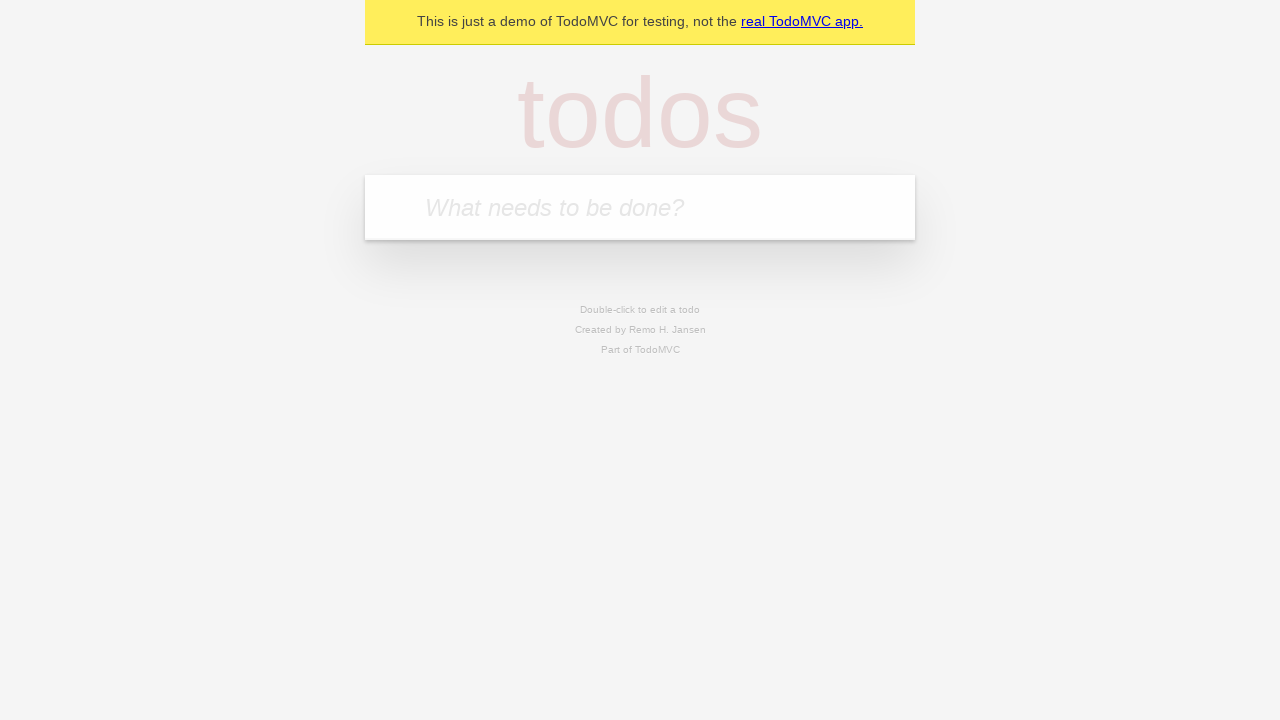

Located the todo input field
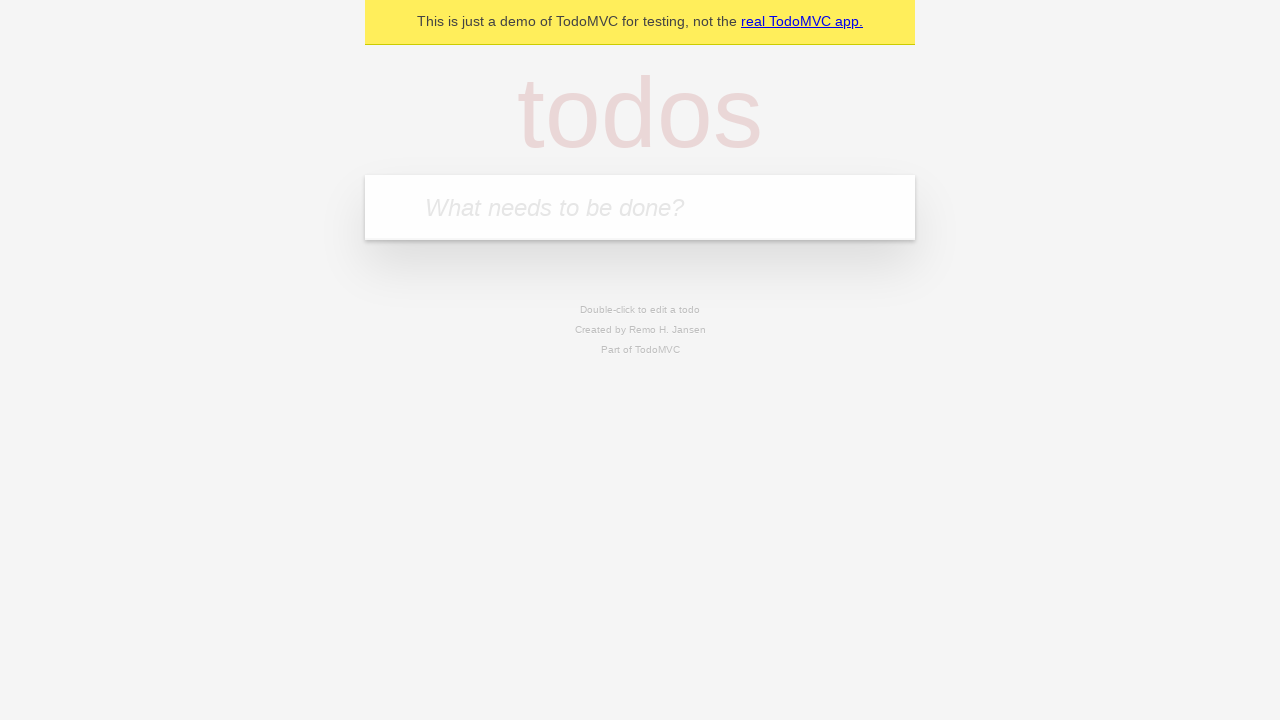

Filled first todo item: 'buy some cheese' on internal:attr=[placeholder="What needs to be done?"i]
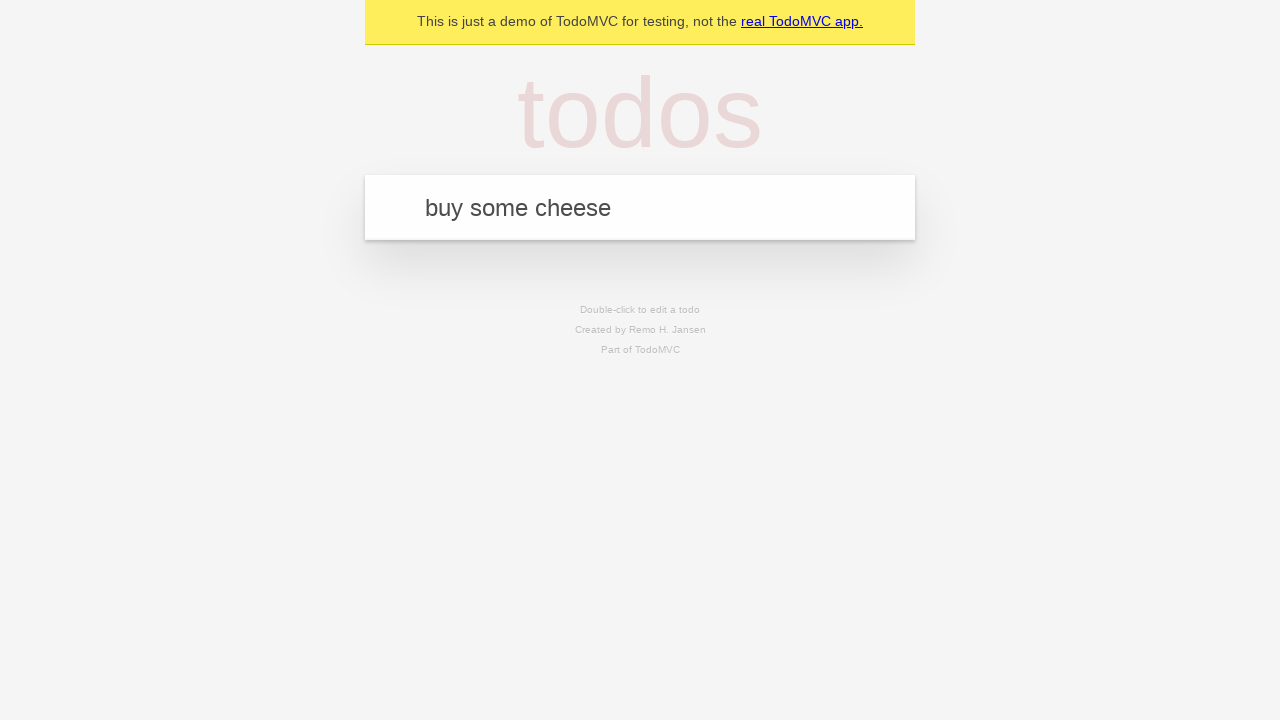

Pressed Enter to add first todo item on internal:attr=[placeholder="What needs to be done?"i]
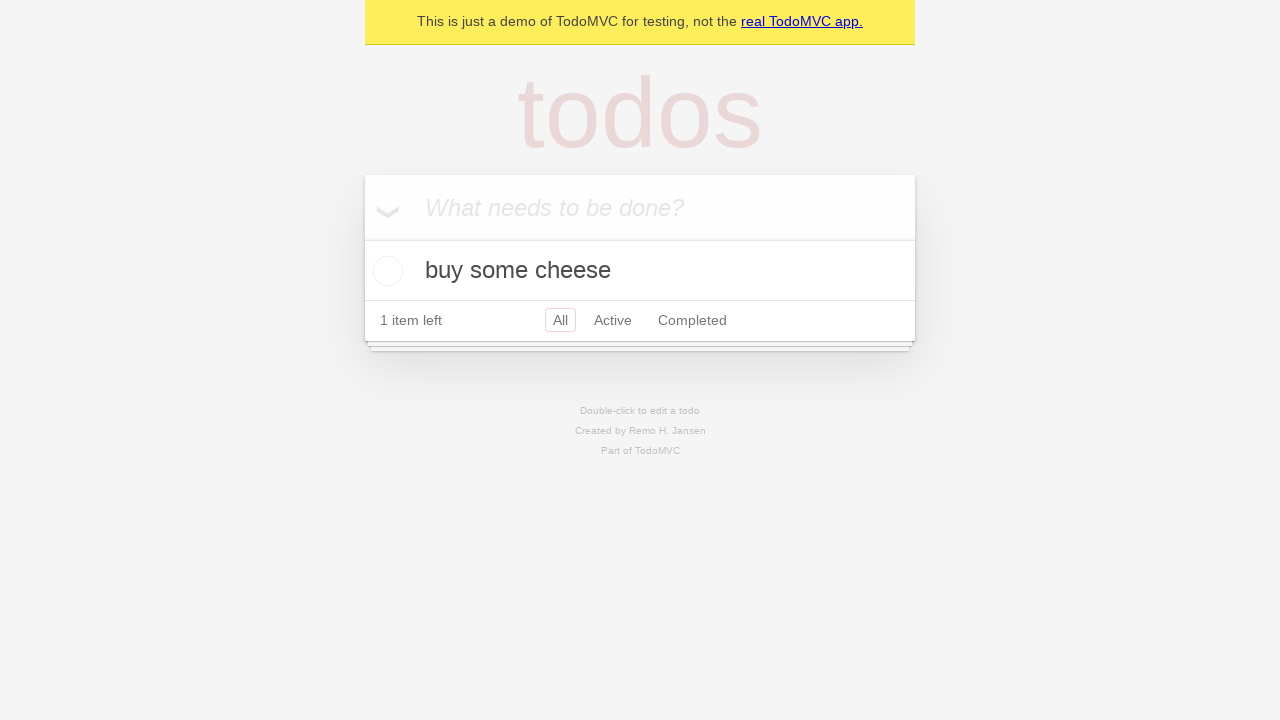

Filled second todo item: 'feed the cat' on internal:attr=[placeholder="What needs to be done?"i]
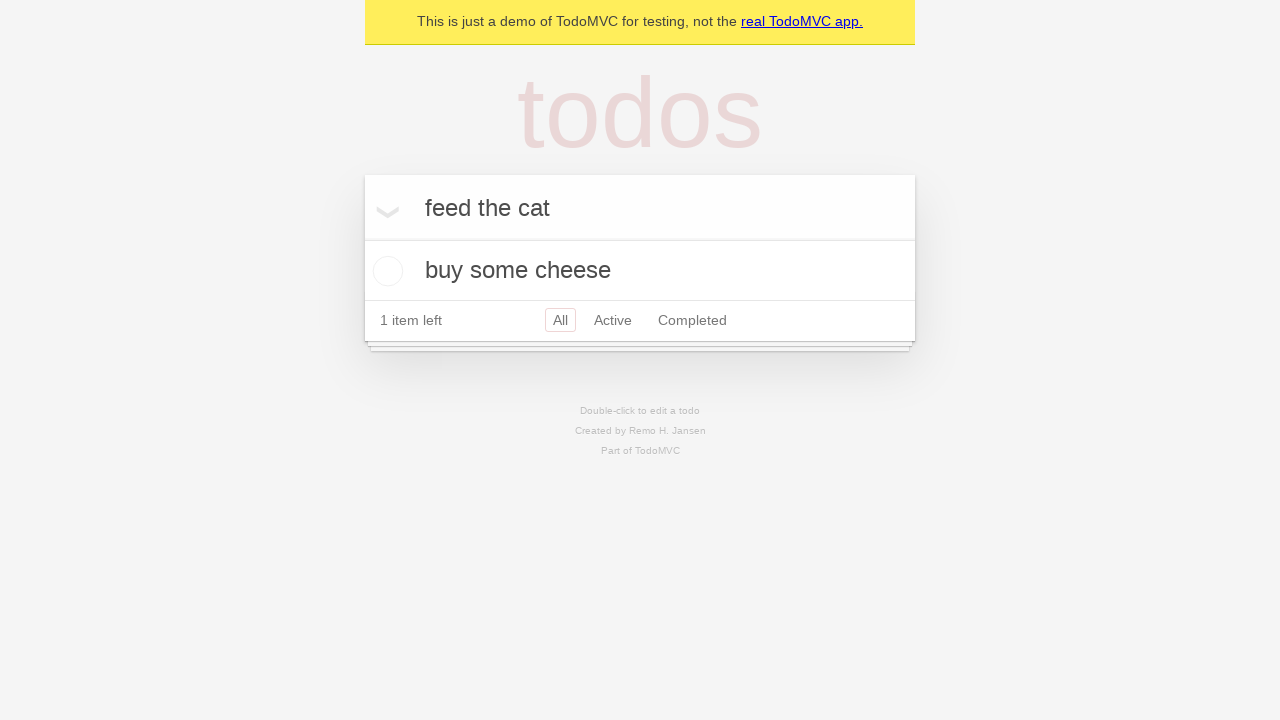

Pressed Enter to add second todo item on internal:attr=[placeholder="What needs to be done?"i]
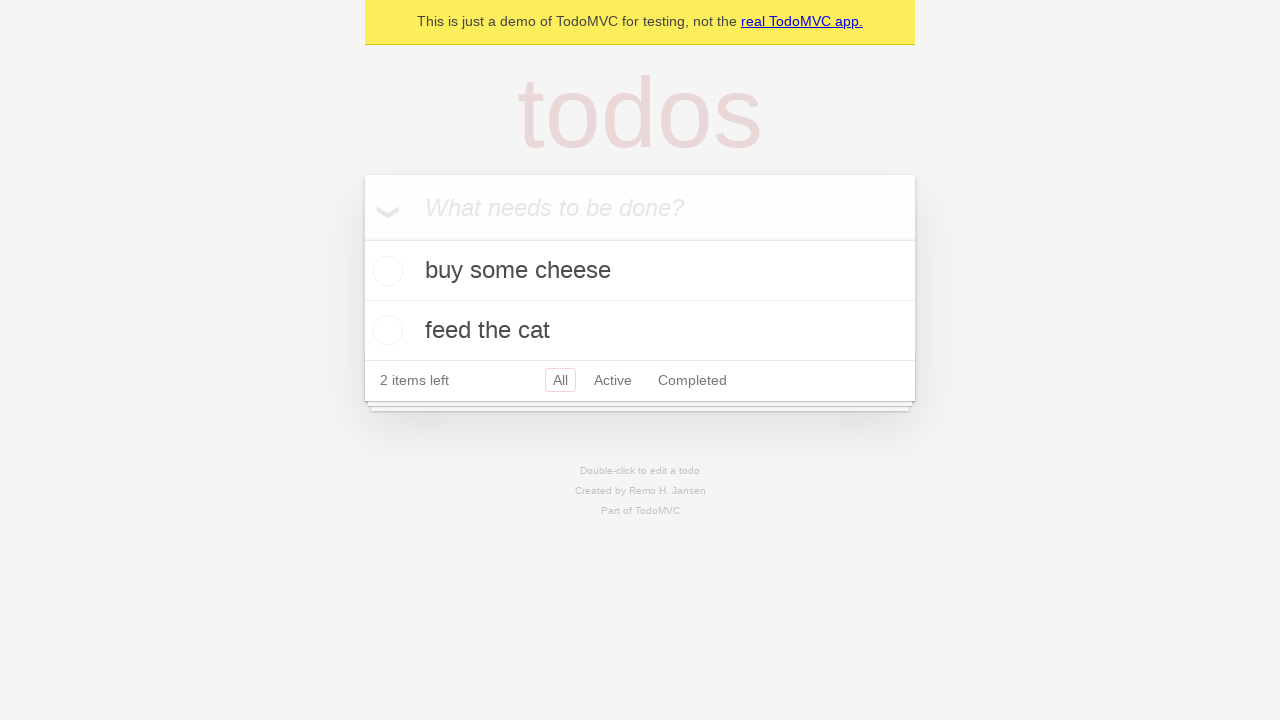

Filled third todo item: 'book a doctors appointment' on internal:attr=[placeholder="What needs to be done?"i]
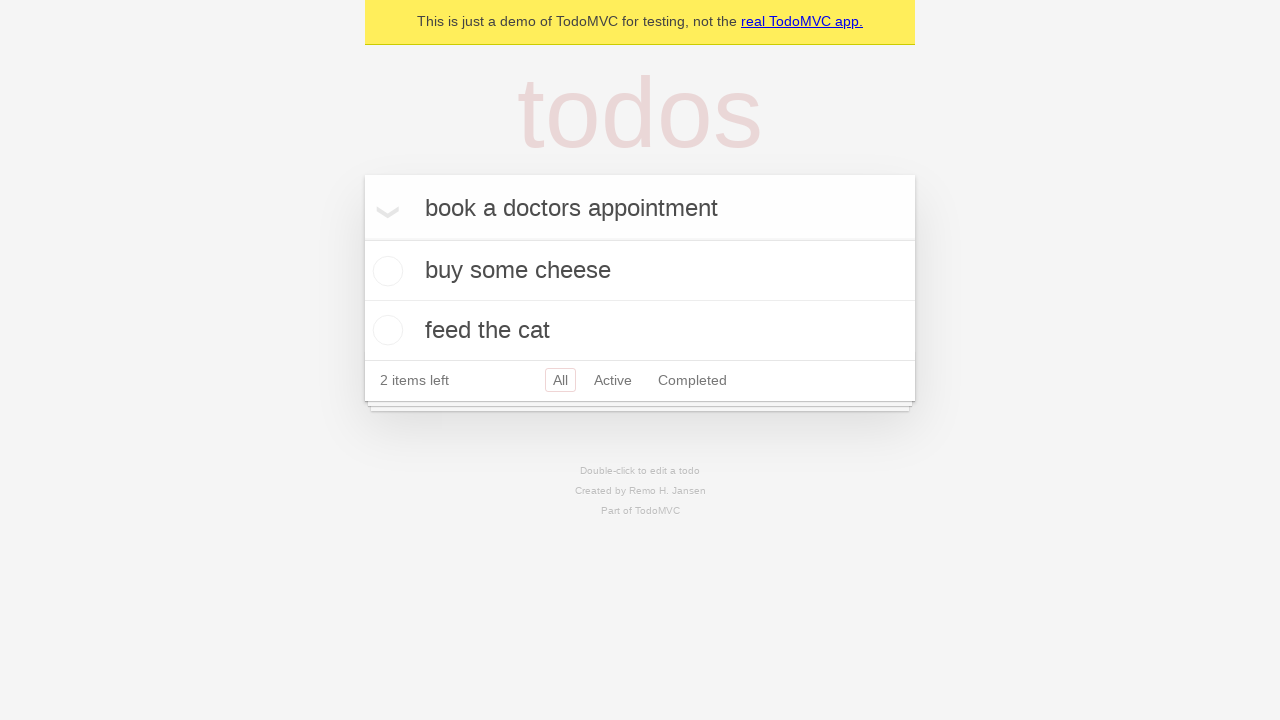

Pressed Enter to add third todo item on internal:attr=[placeholder="What needs to be done?"i]
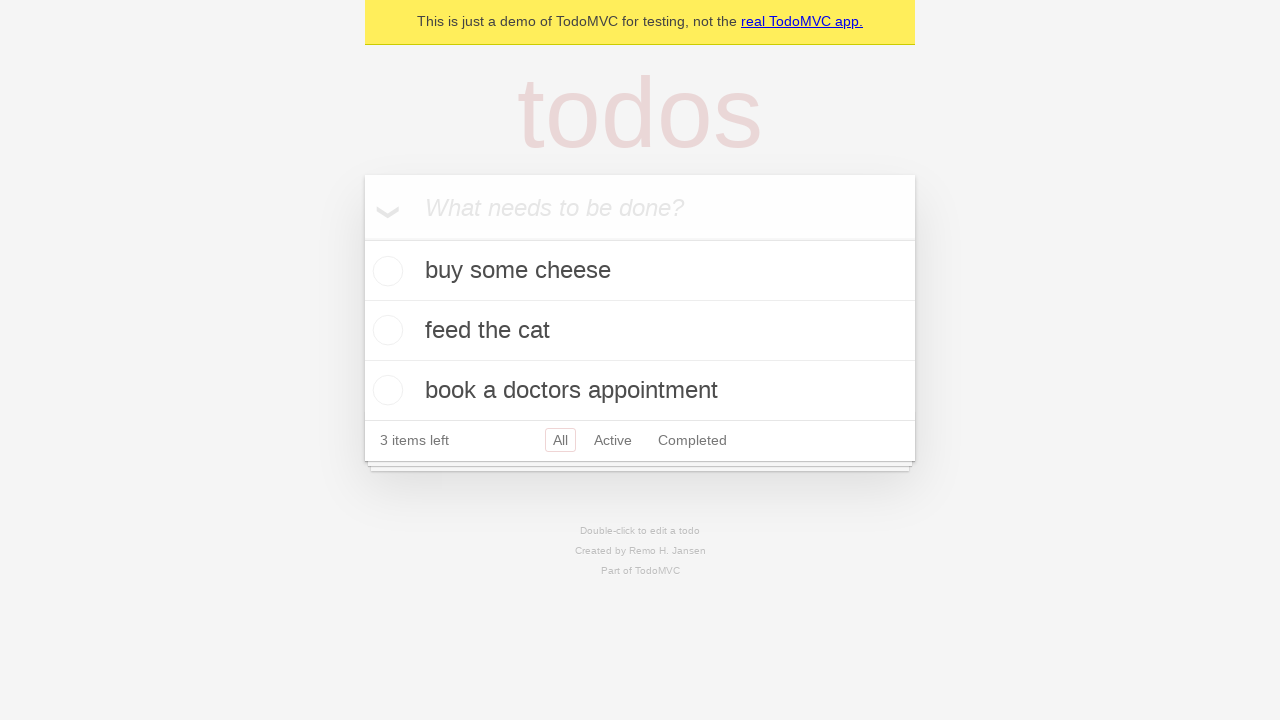

Verified all 3 todo items were added to the list
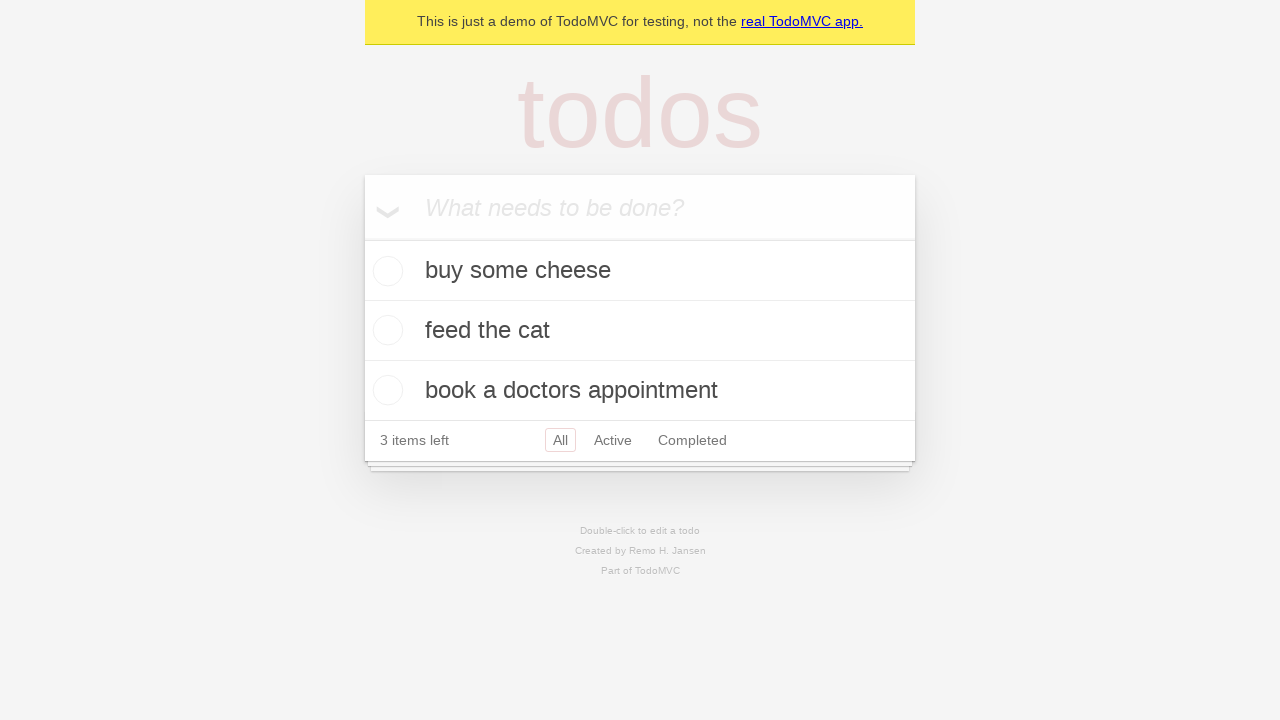

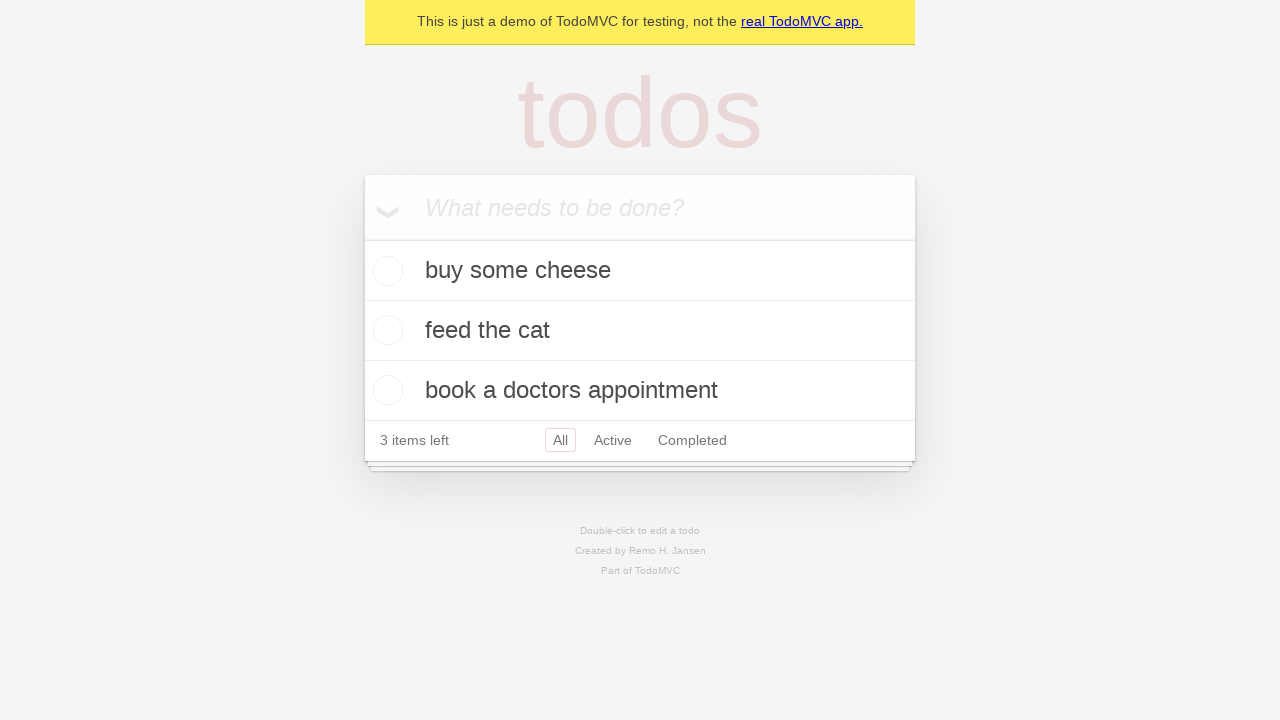